Tests the Online Banking page by clicking the ONLINE BANKING link and verifying that there are 6 service headers displayed, including "Pay Bills"

Starting URL: http://zero.webappsecurity.com/

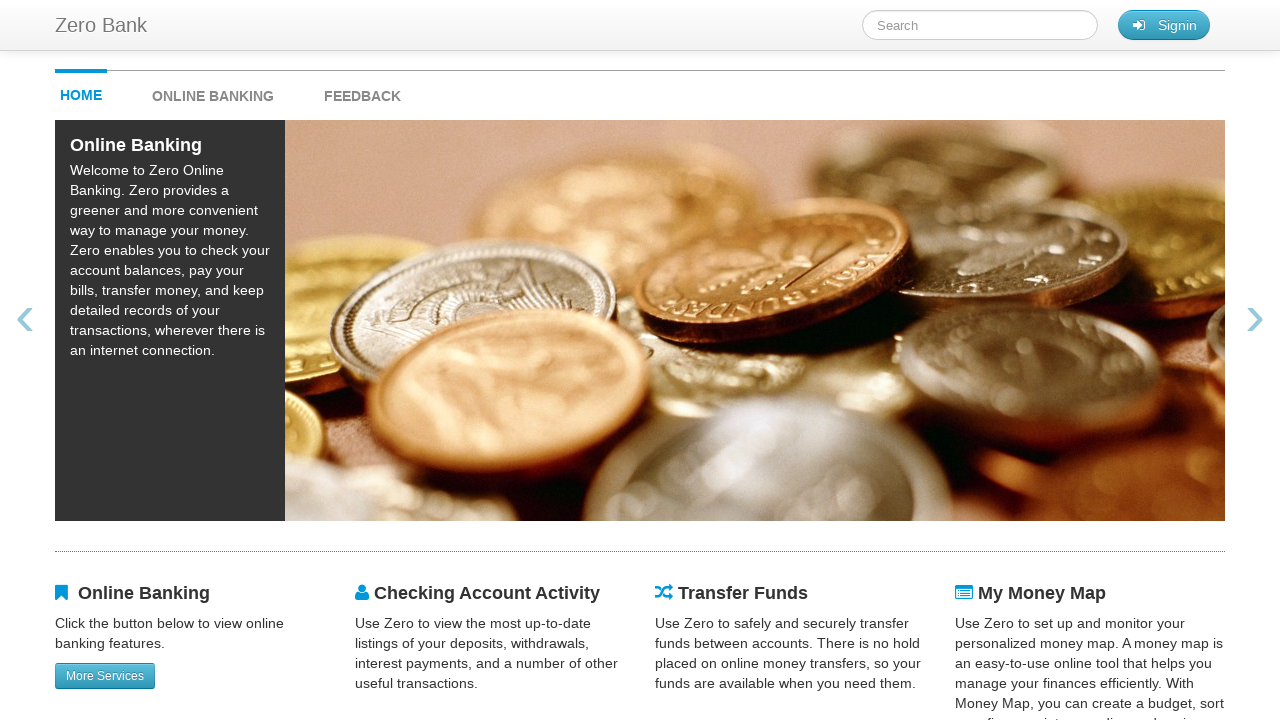

Clicked ONLINE BANKING link at (233, 91) on #onlineBankingMenu
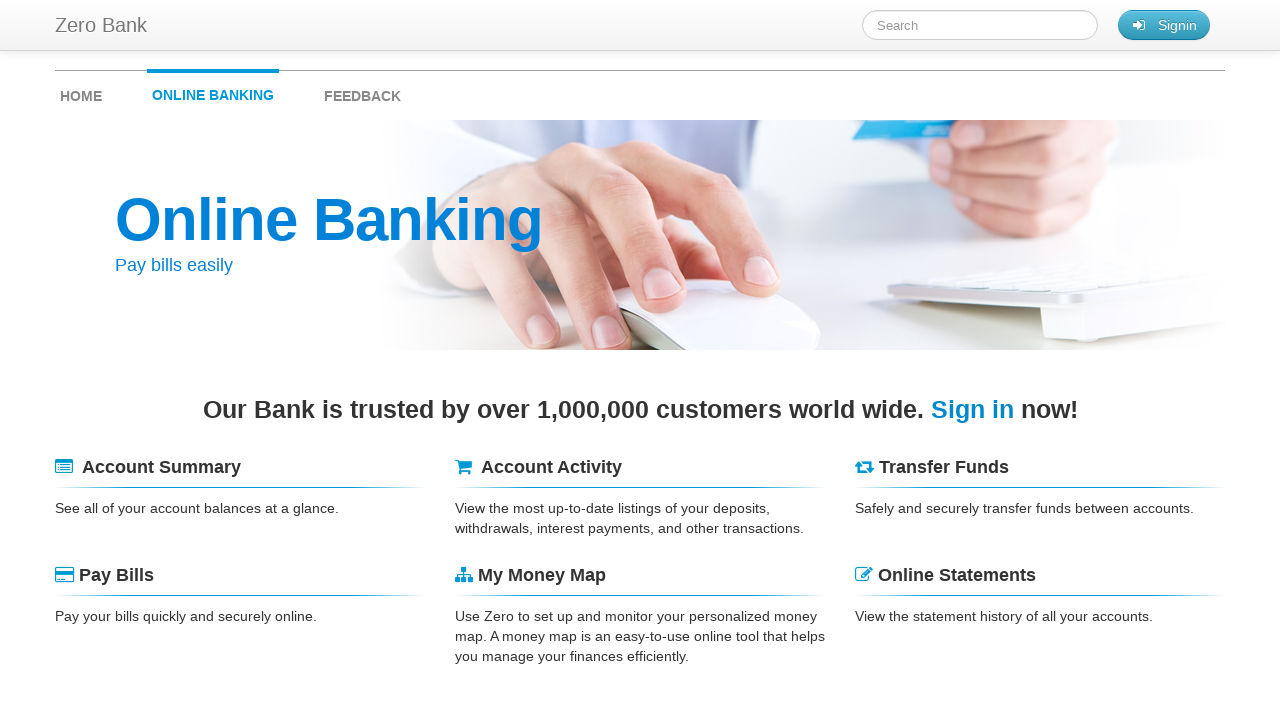

Service headers loaded
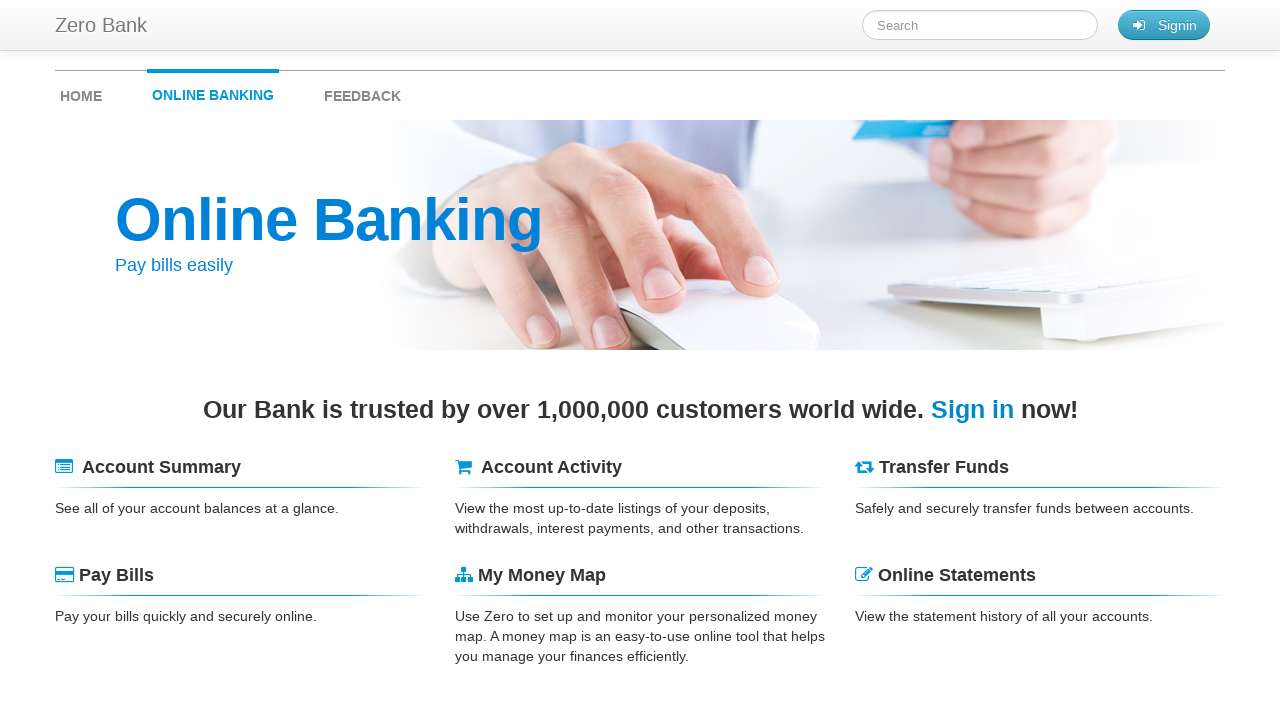

Retrieved all service headers
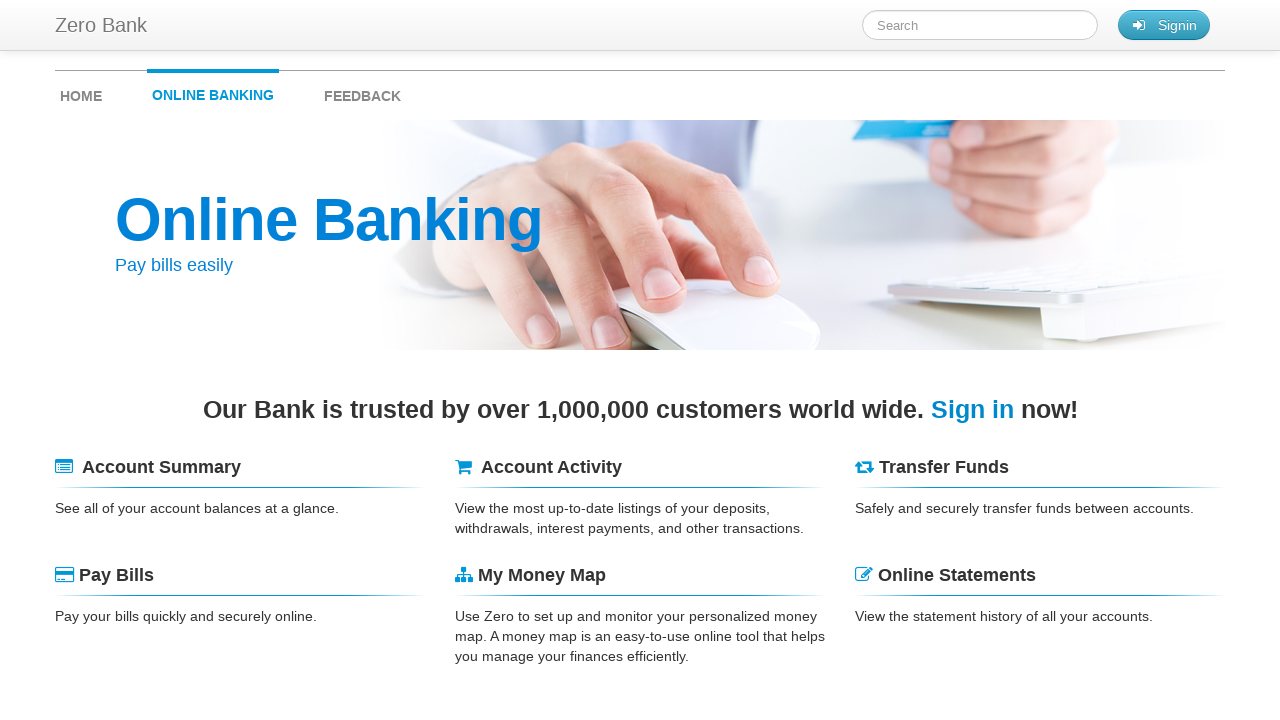

Verified 6 service headers are displayed
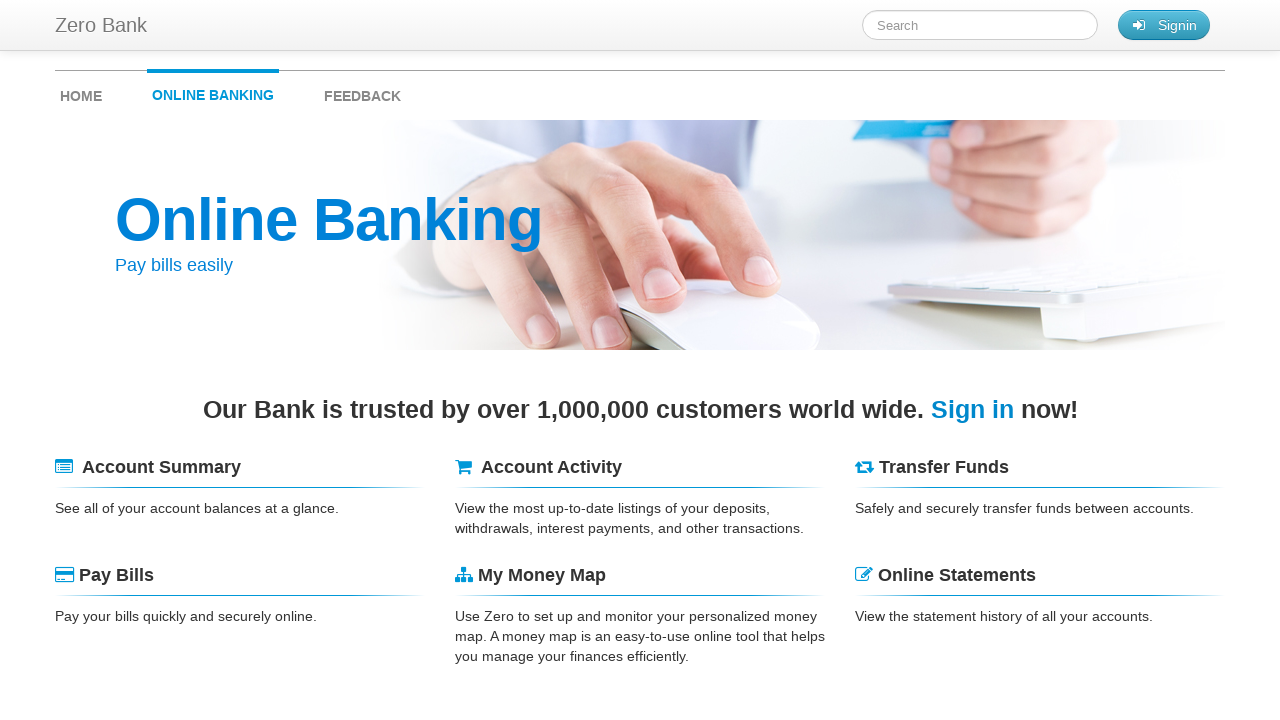

Extracted text content from all headers
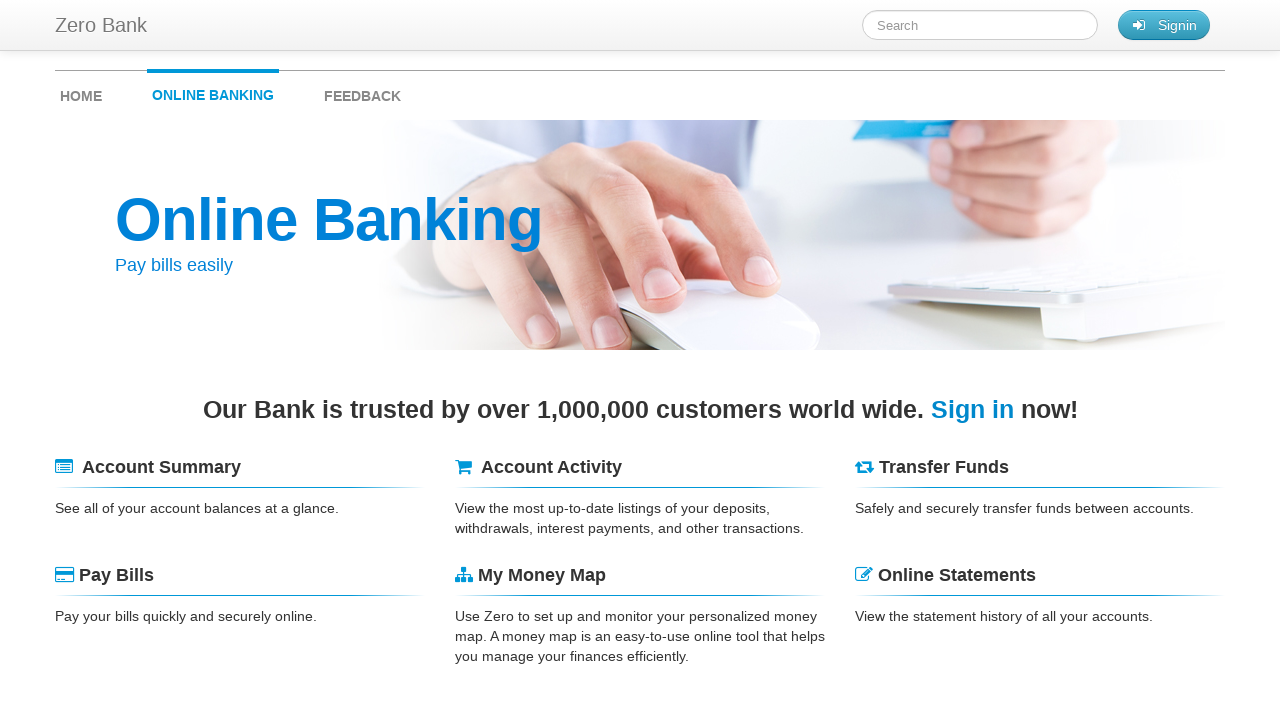

Verified 'Pay Bills' header is present
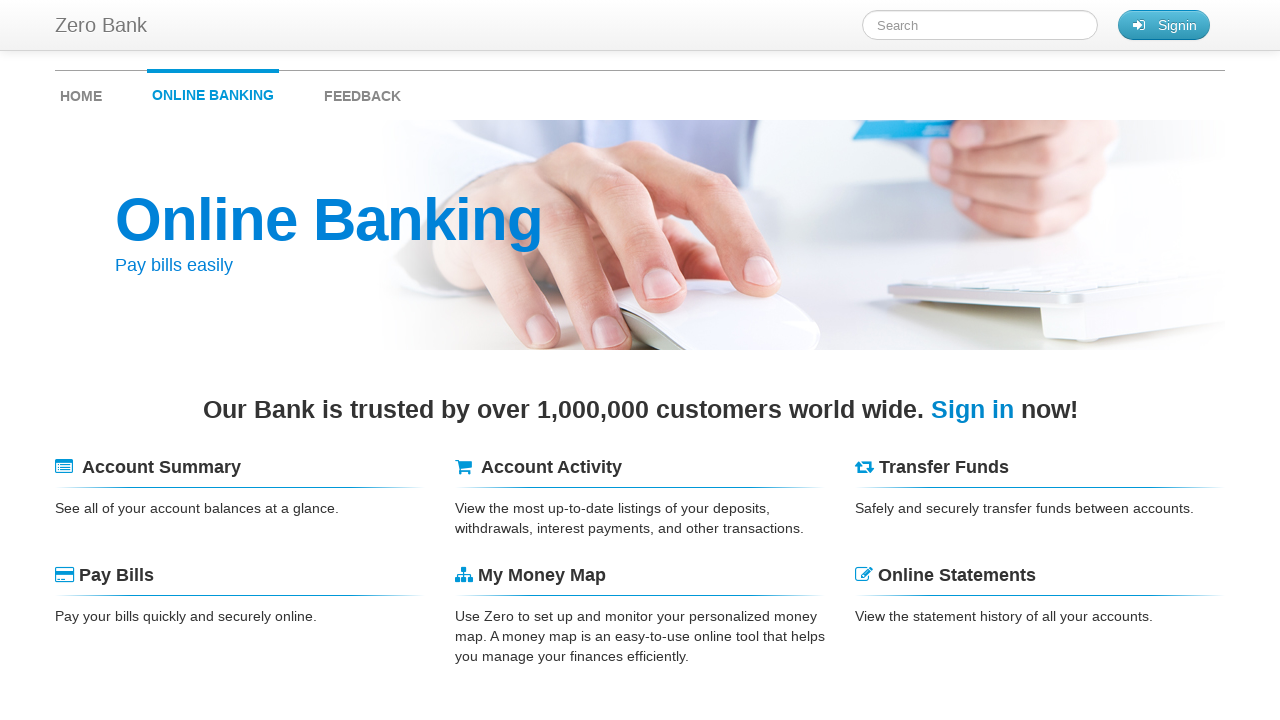

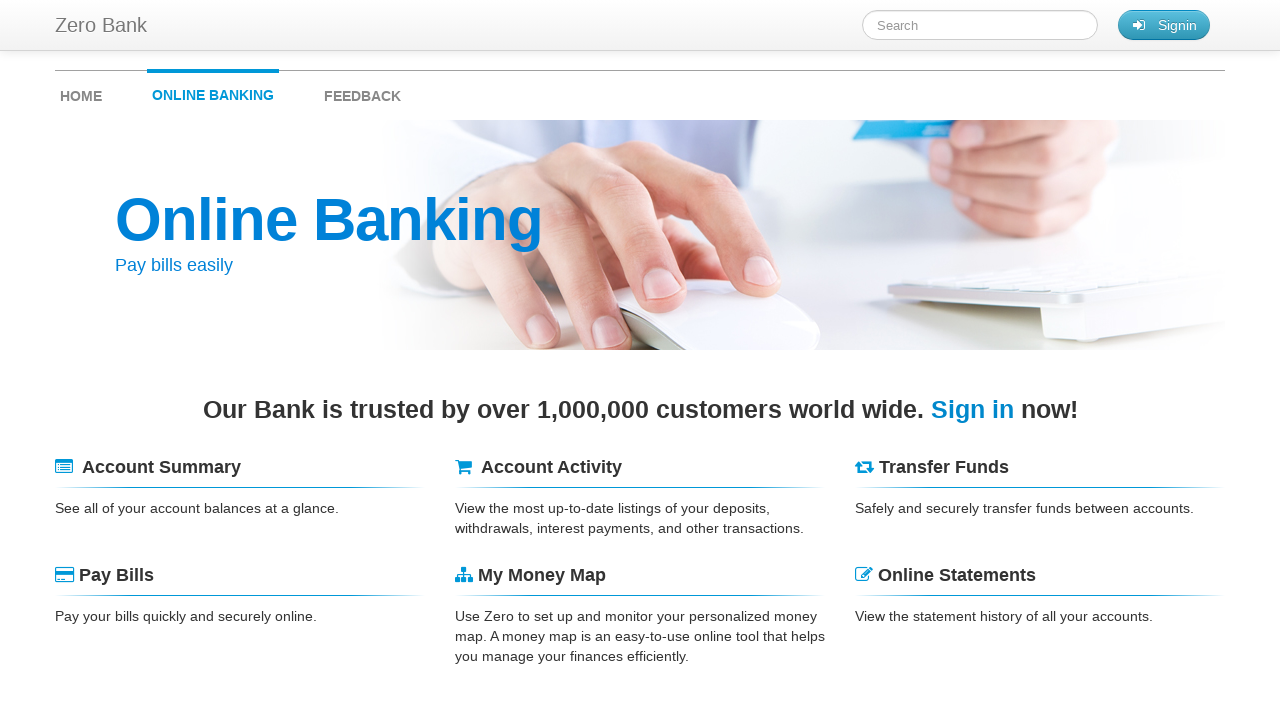